Tests the add/remove elements functionality by clicking "Add Element" button to create a Delete button, verifying it appears, clicking it, and verifying it disappears.

Starting URL: http://the-internet.herokuapp.com/add_remove_elements/

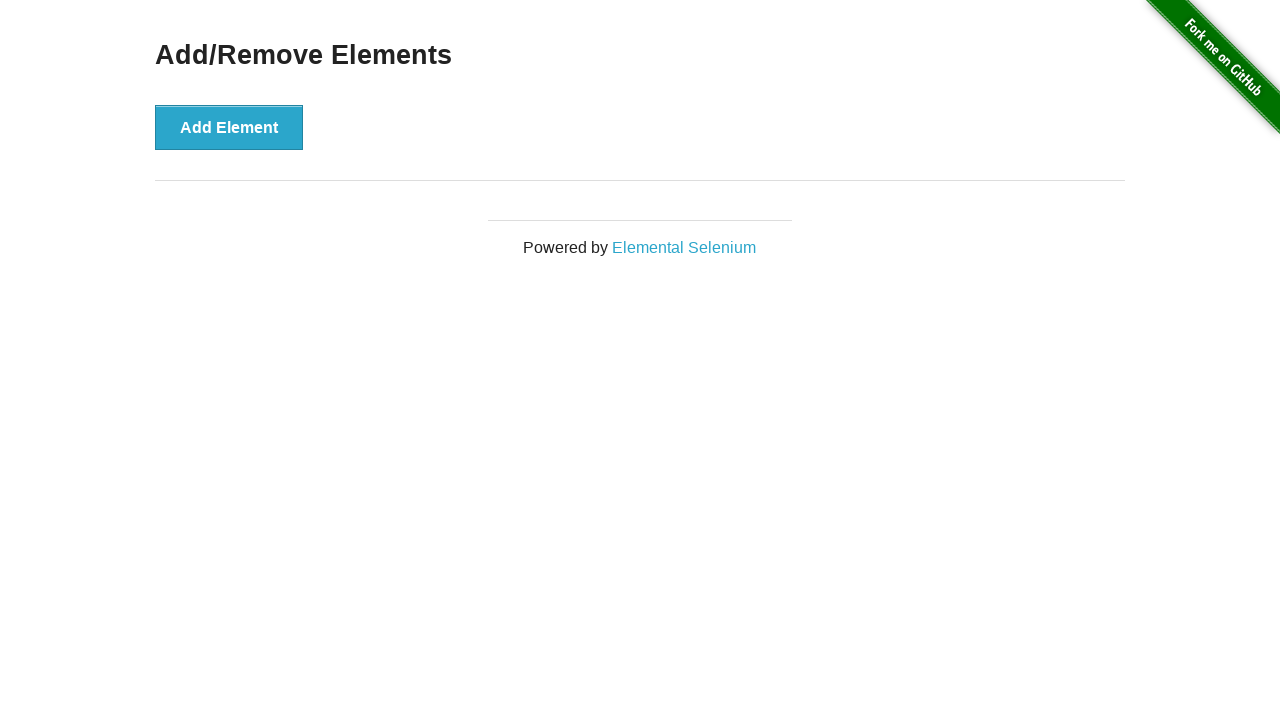

Navigated to add/remove elements page
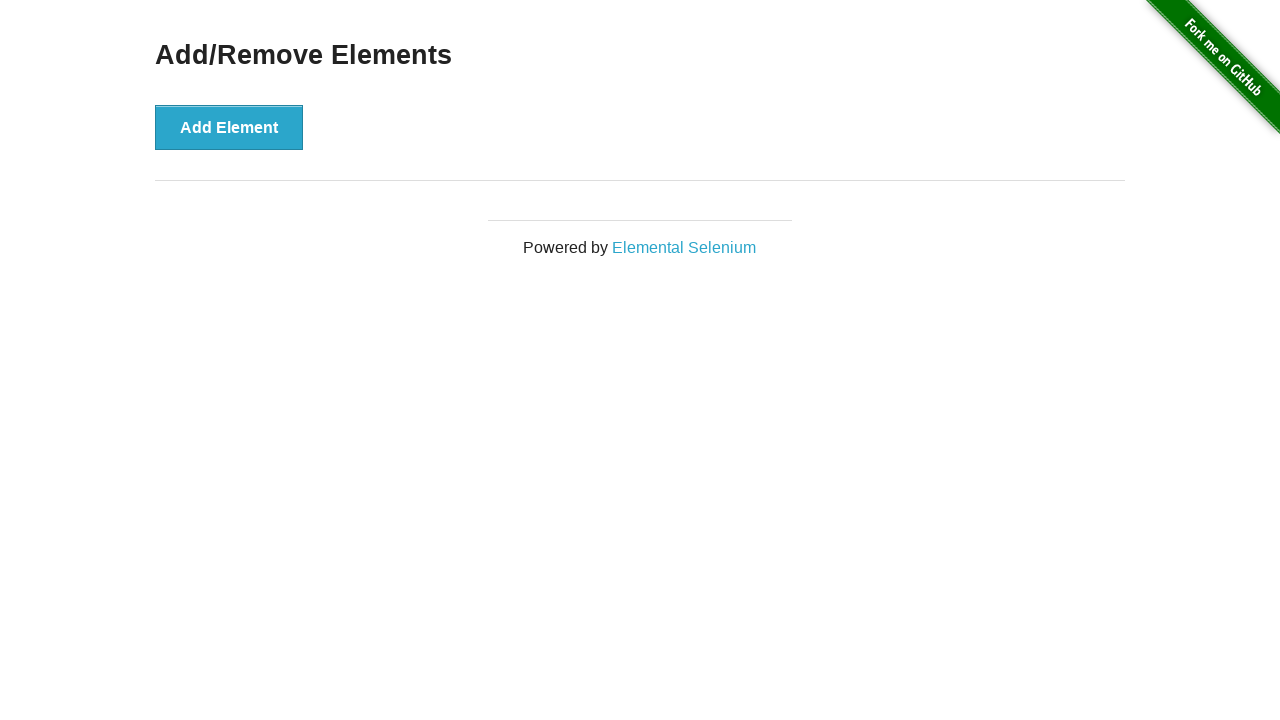

Clicked 'Add Element' button to create a Delete button at (229, 127) on xpath=//button[contains(text(),'Add Element')]
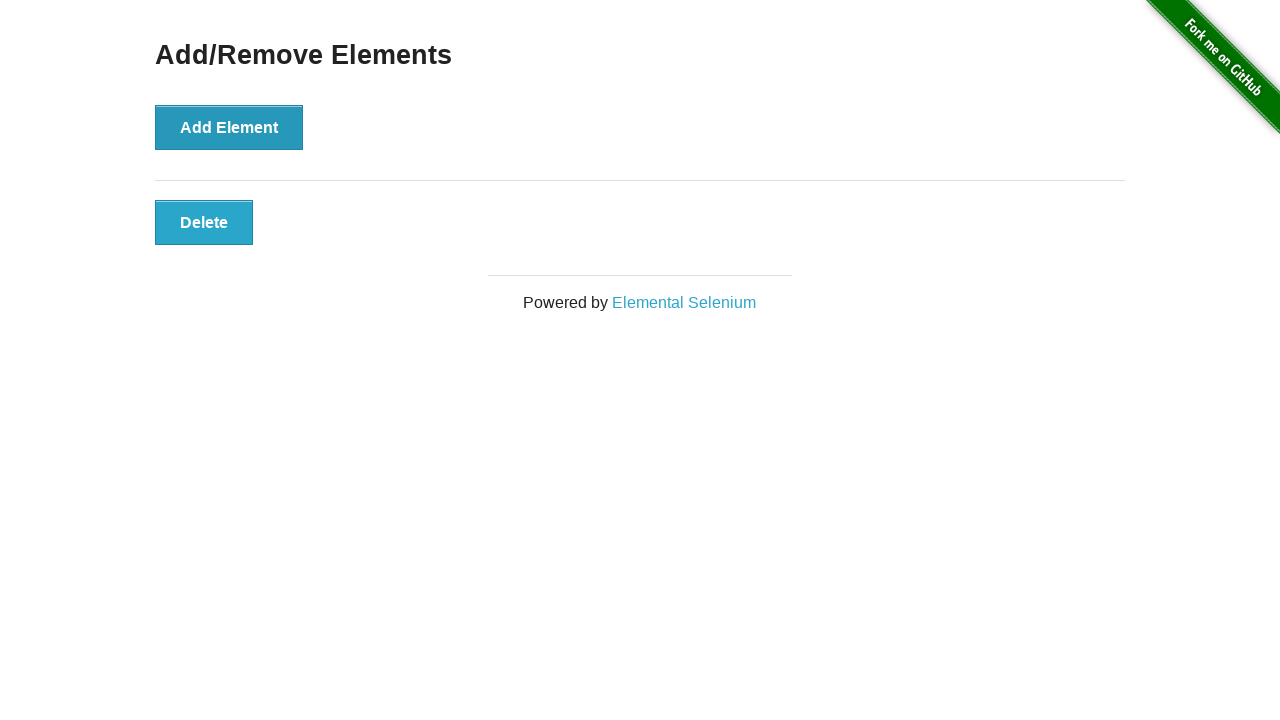

Delete button appeared and is visible
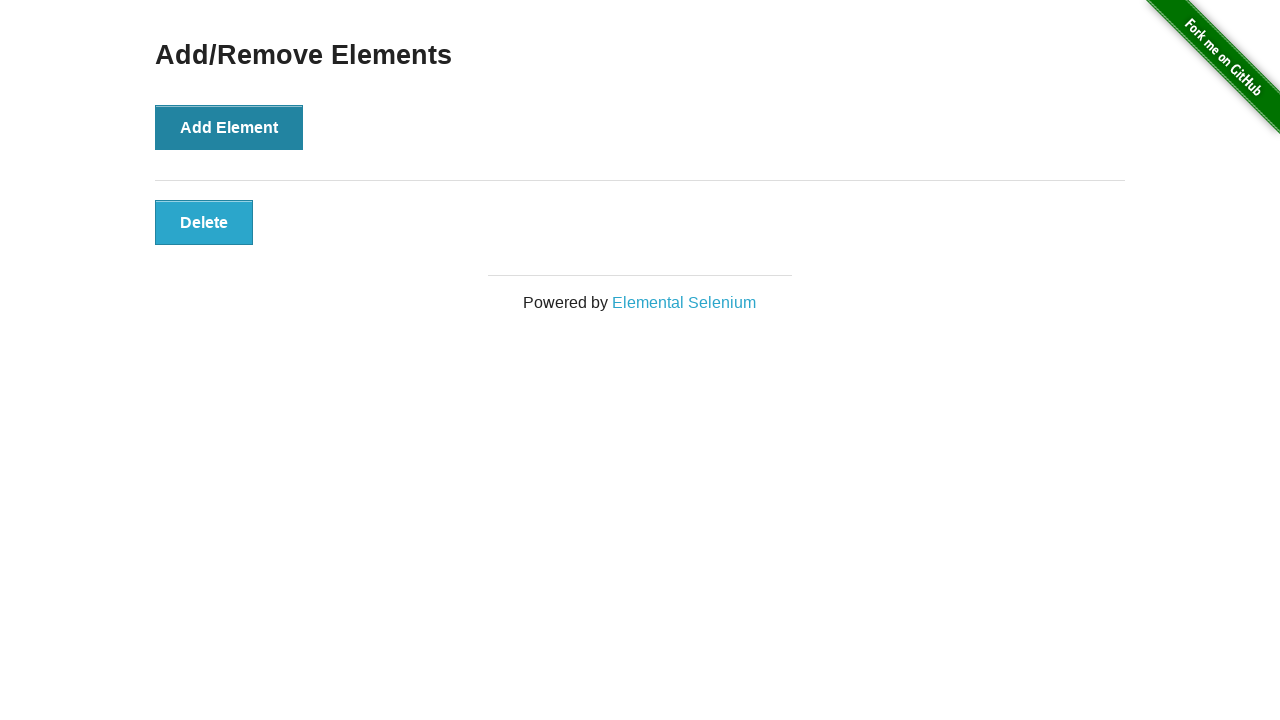

Clicked Delete button to remove the element at (204, 222) on xpath=//button[contains(text(),'Delete')]
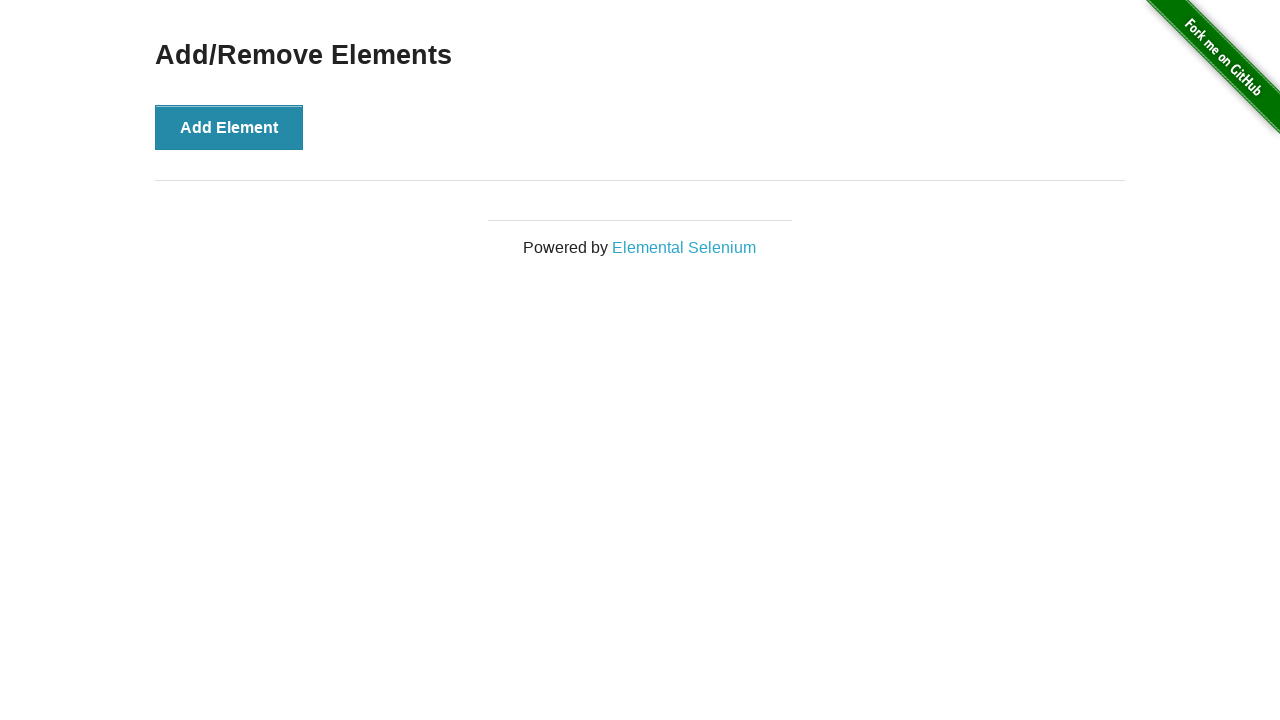

Delete button disappeared and was removed from DOM
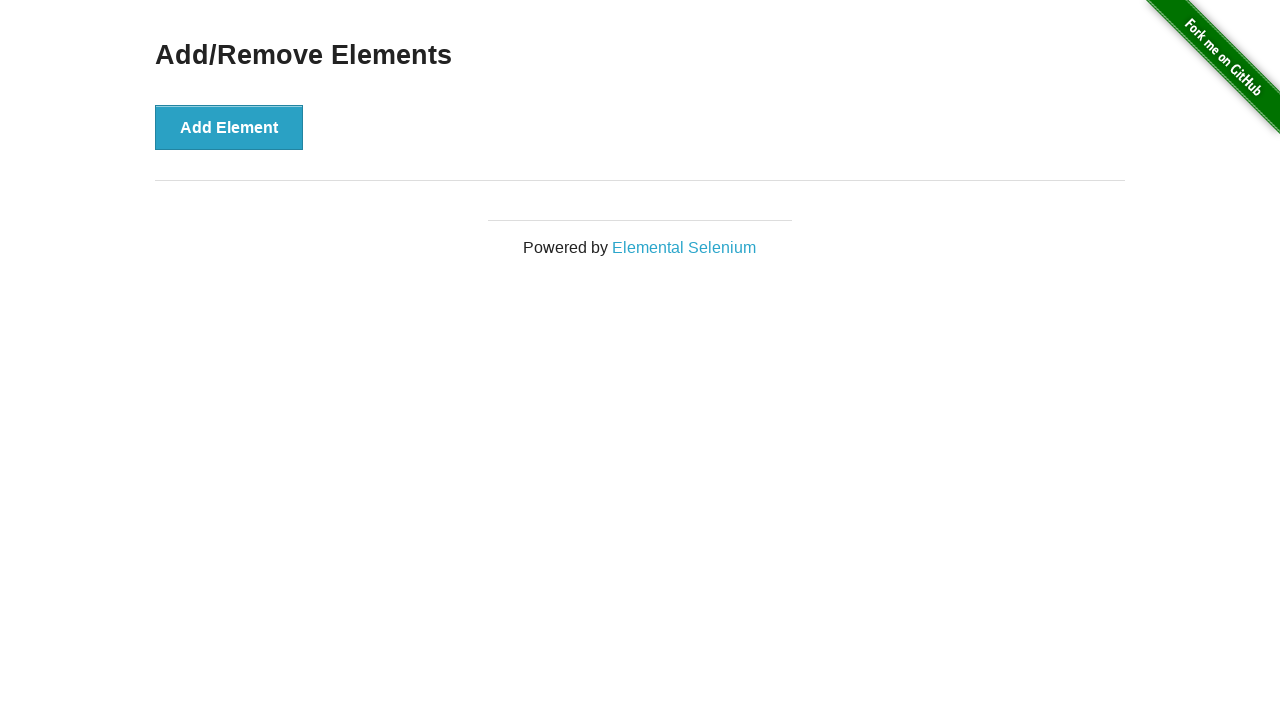

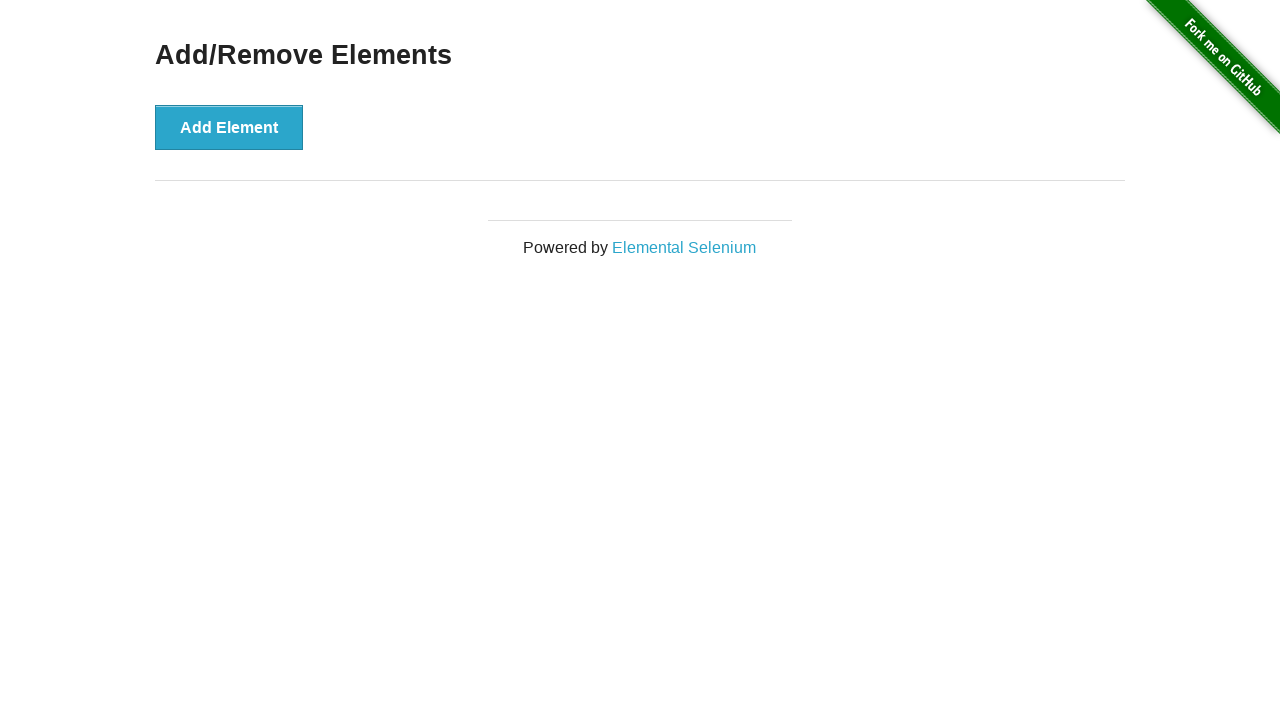